Tests a math captcha by reading two numbers, calculating their sum, selecting the sum from a dropdown menu, and submitting the form

Starting URL: http://suninjuly.github.io/selects1.html

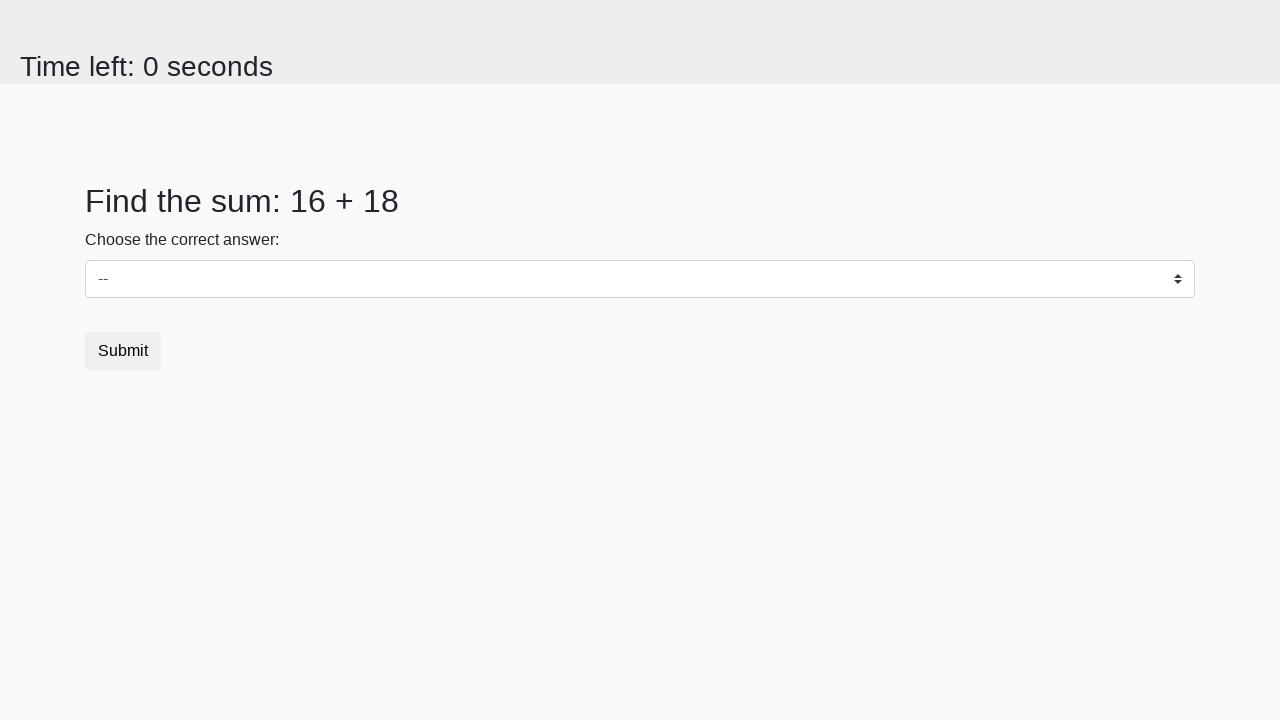

Read first number from math captcha
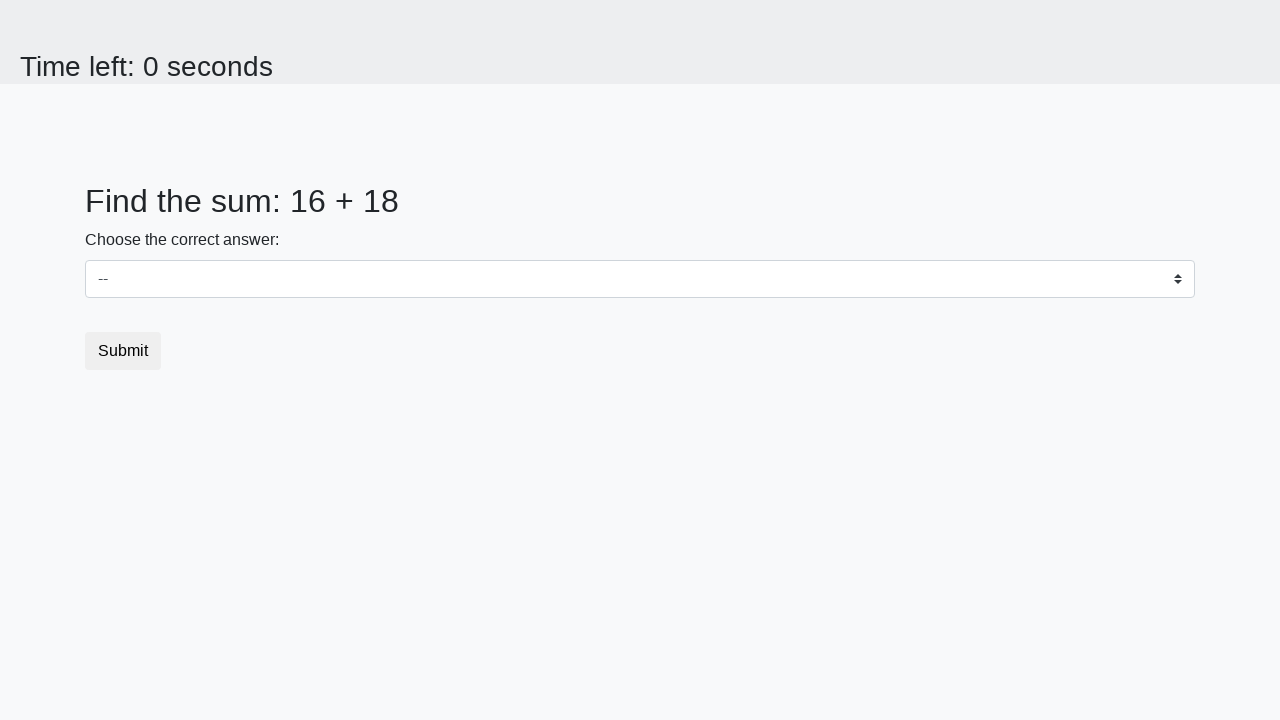

Read second number from math captcha
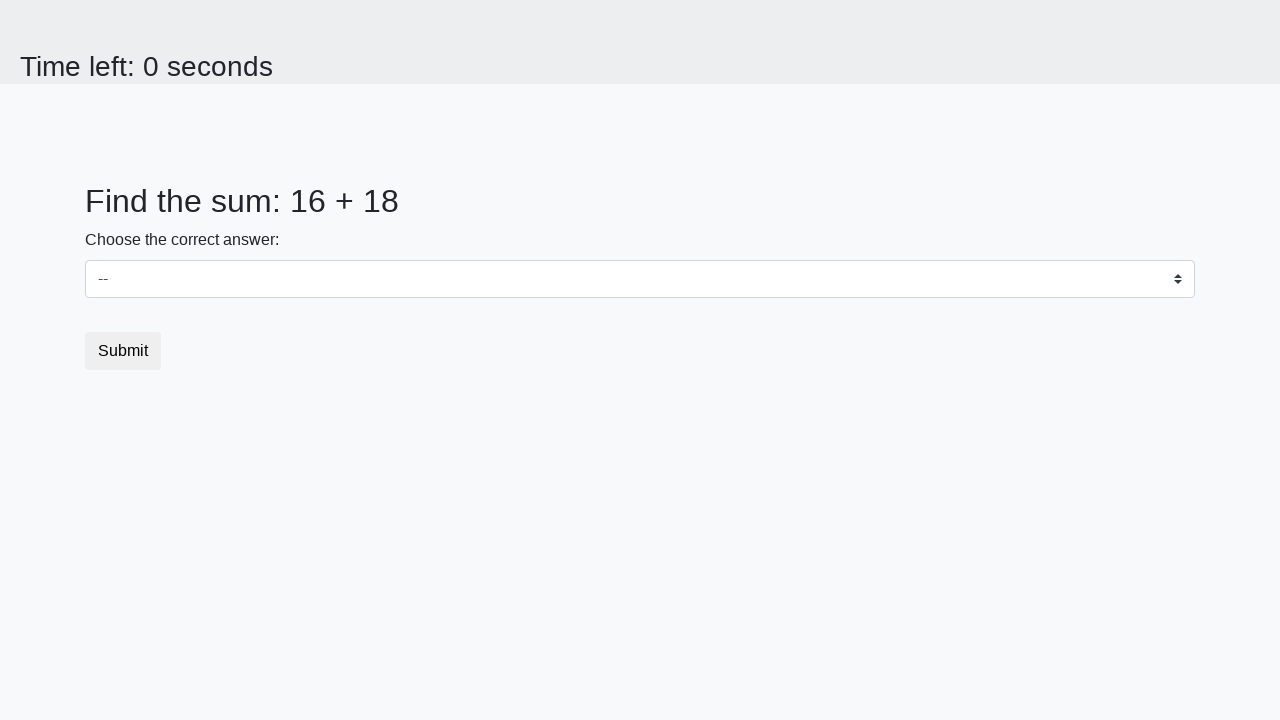

Calculated sum: 16 + 18 = 34
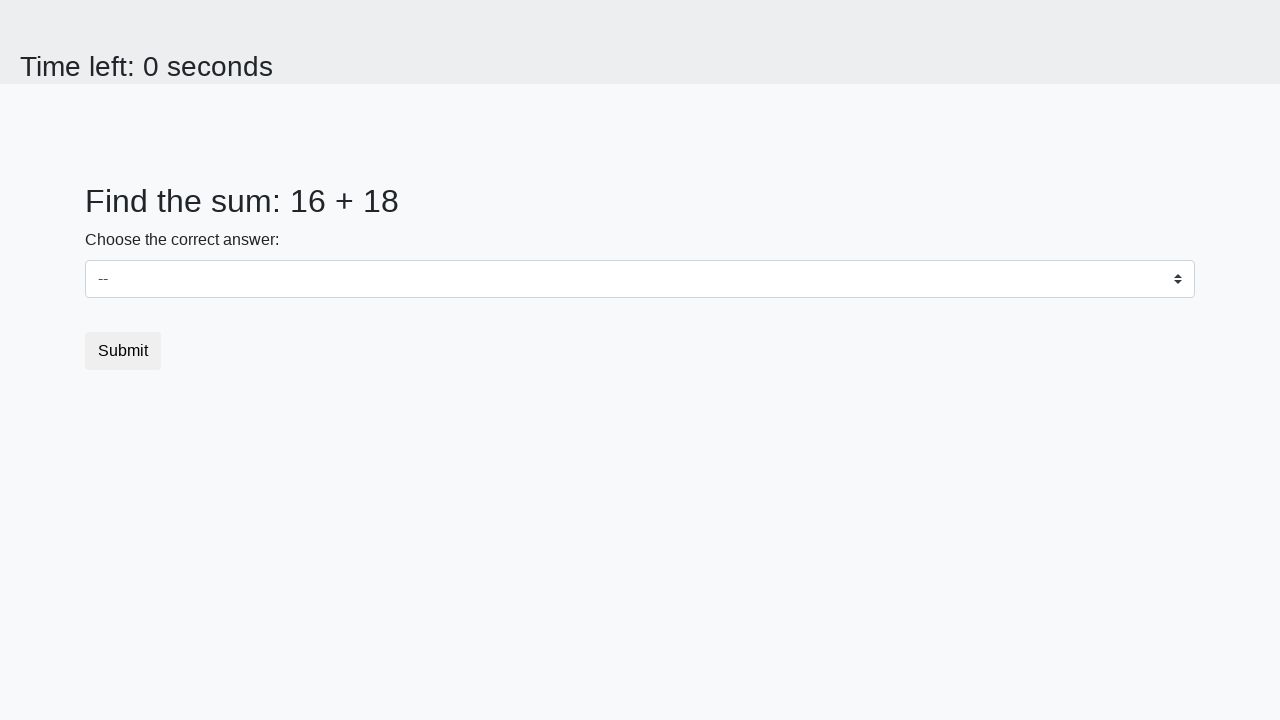

Selected 34 from dropdown menu on #dropdown
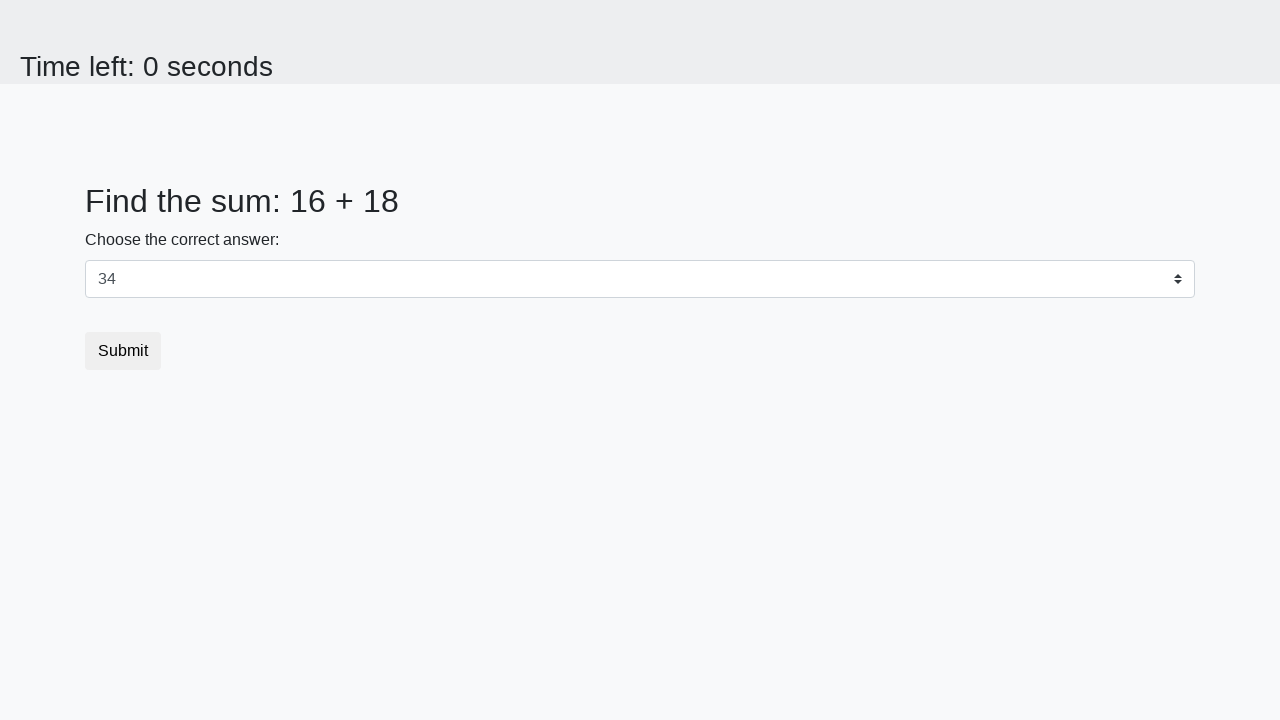

Clicked submit button to submit form at (123, 351) on button.btn
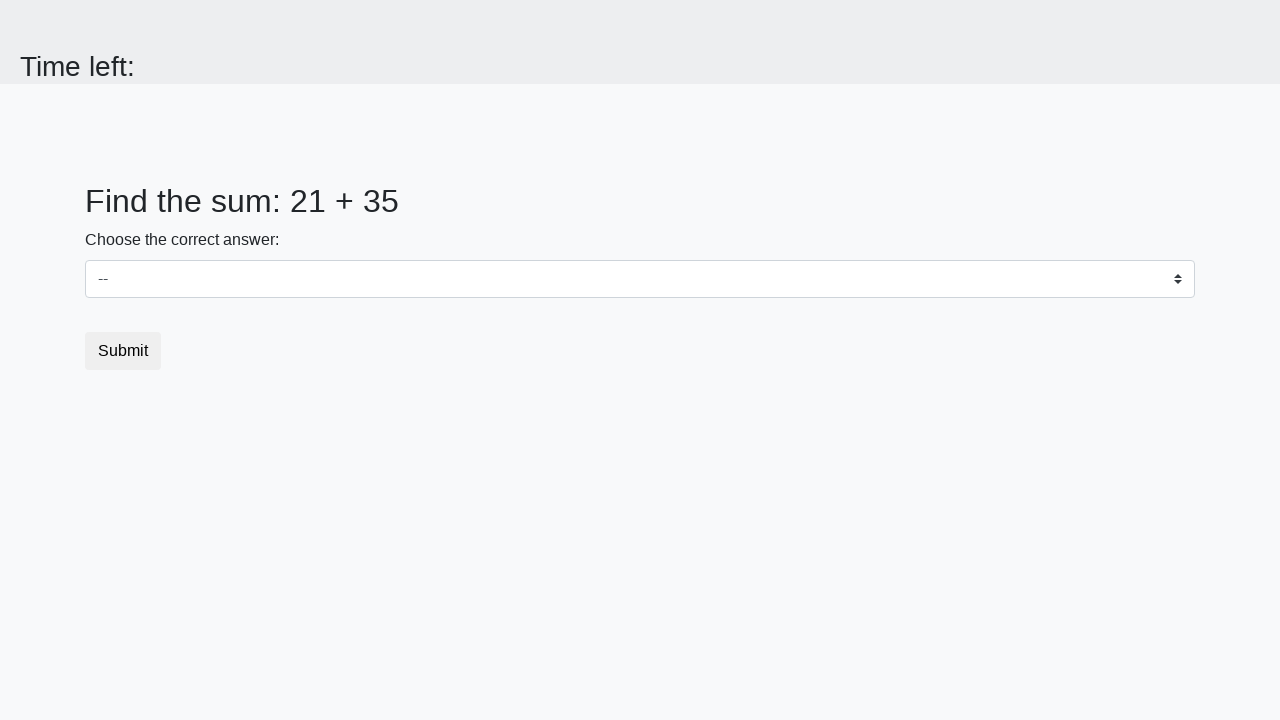

Waited for form submission result
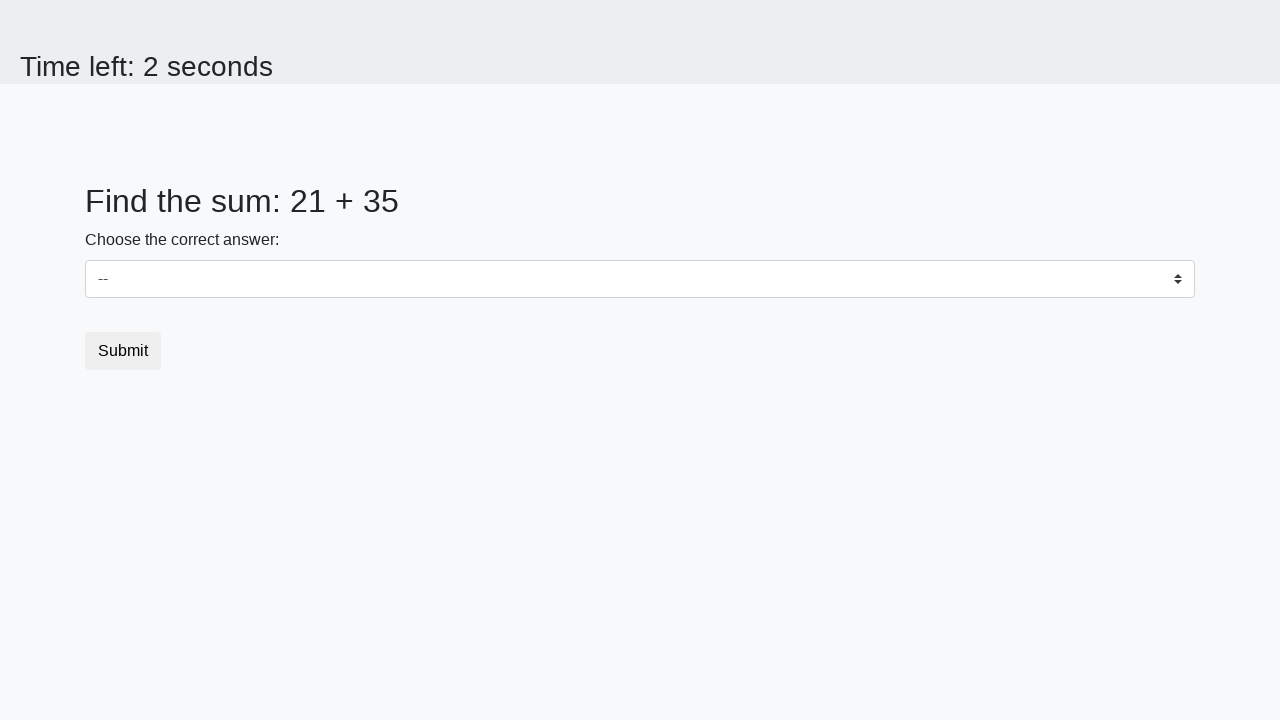

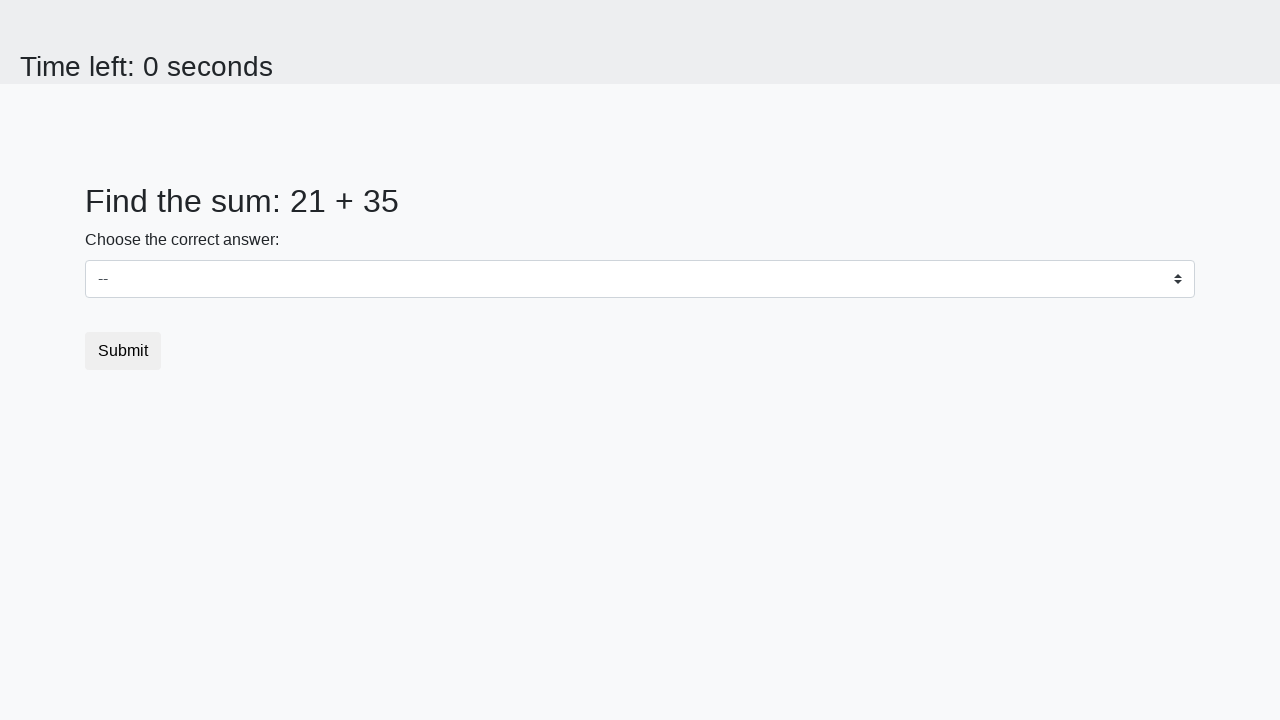